Navigates to OrangeHRM trial signup page and interacts with the country dropdown to get all available options and verify specific countries exist in the list

Starting URL: https://www.orangehrm.com/orangehrm-30-day-trial

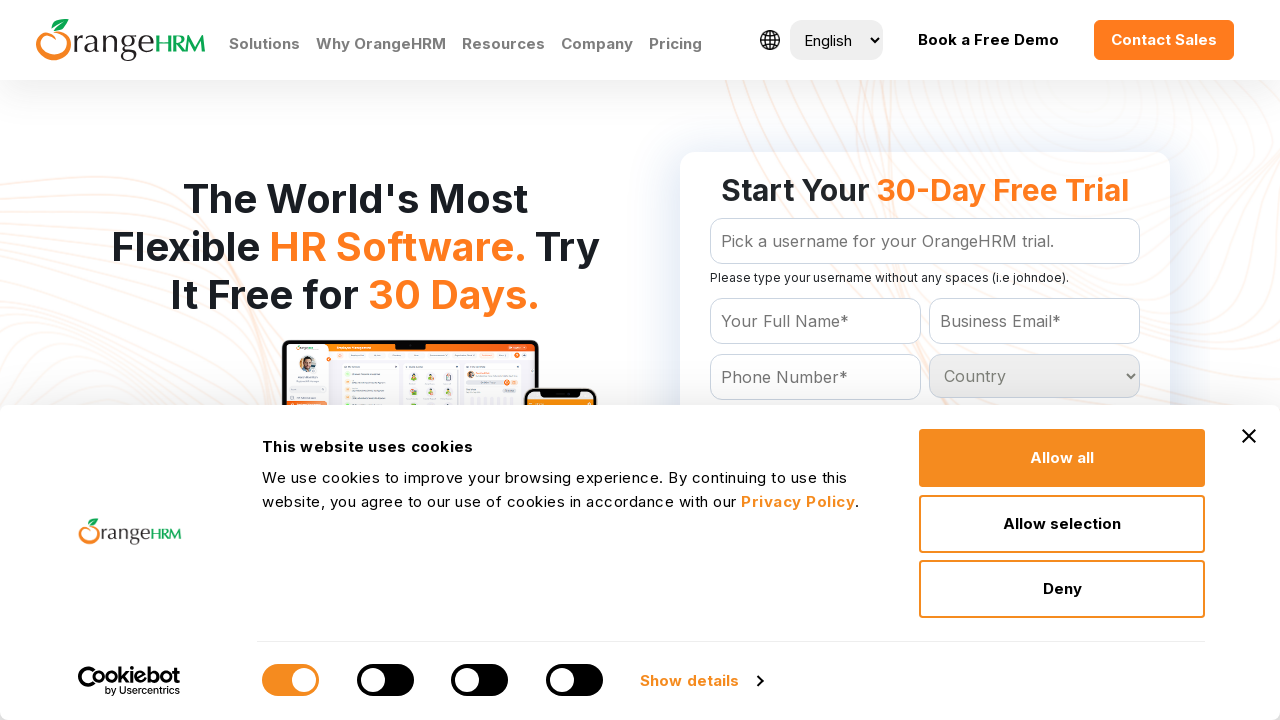

Waited for country dropdown to be present
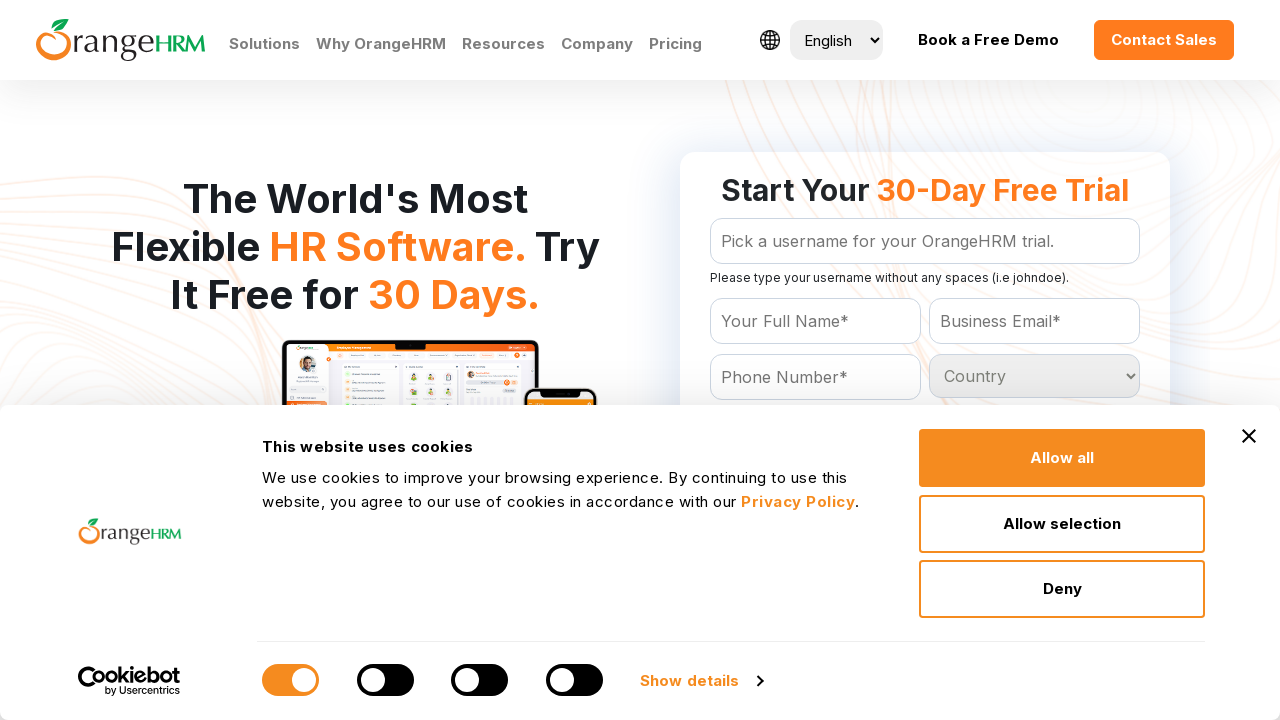

Retrieved all dropdown options using XPath
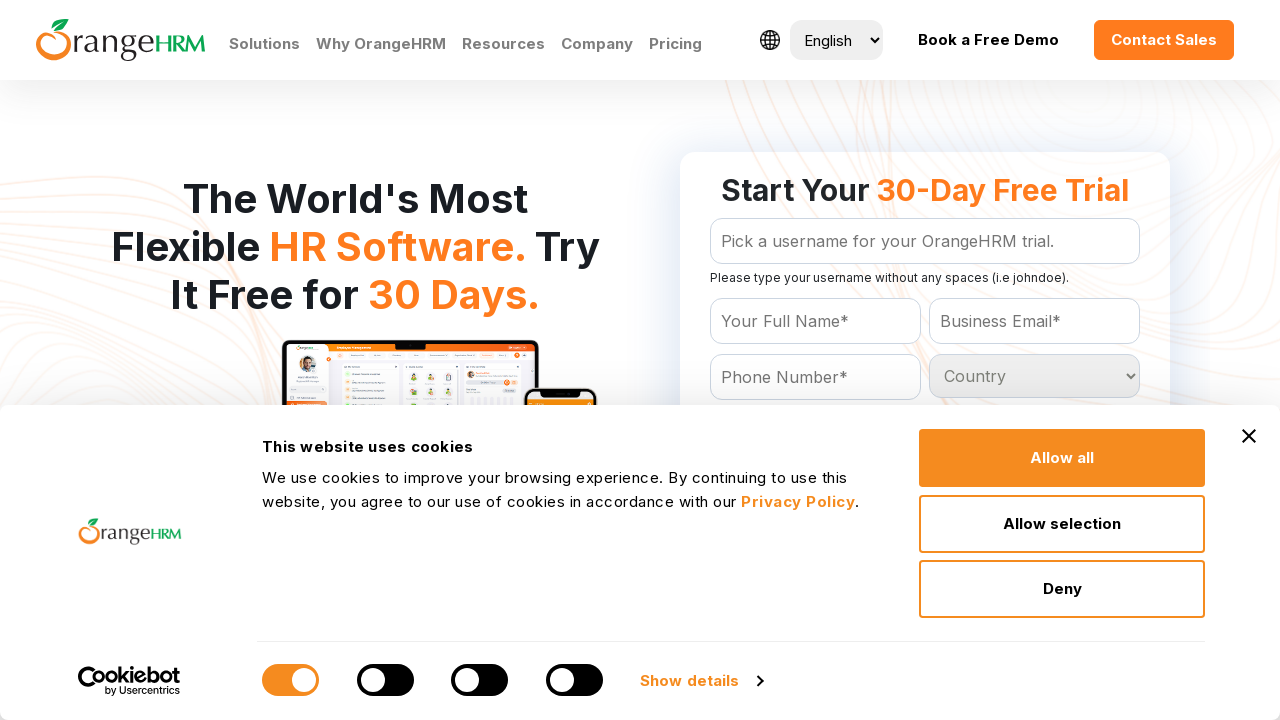

Extracted text content from all dropdown options
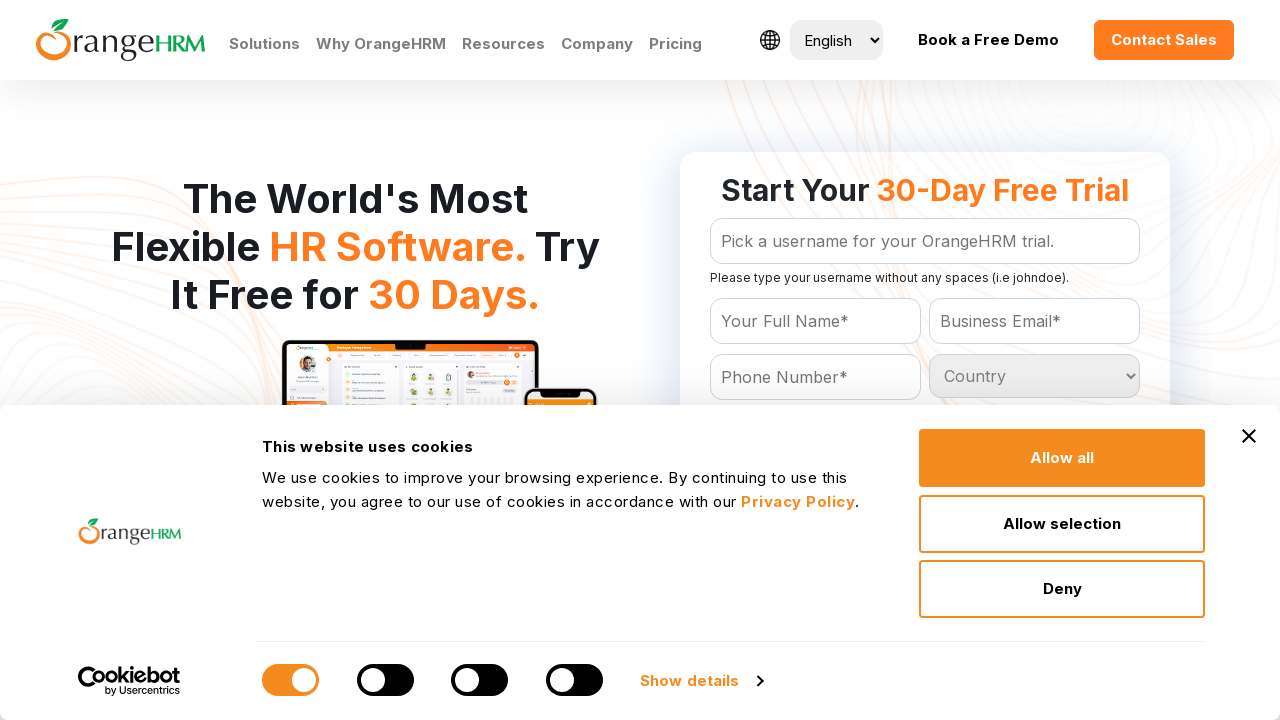

Printed full list of available countries
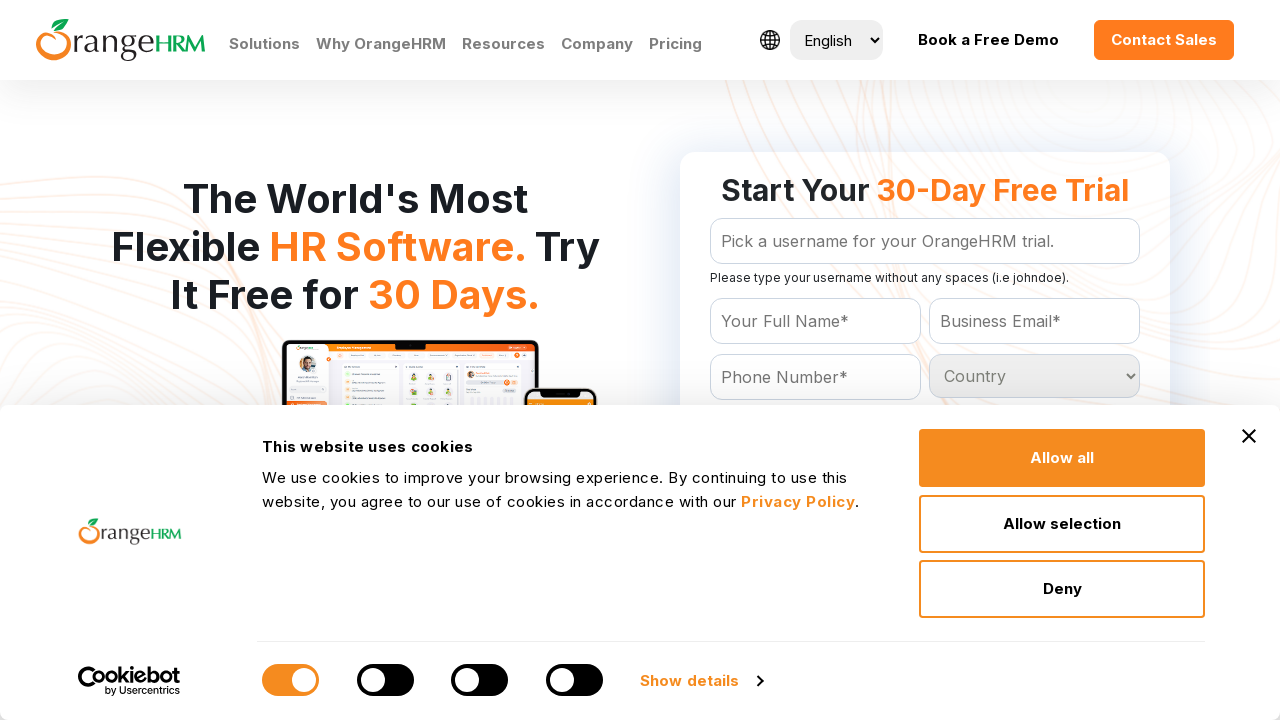

Verified that Brazil exists in the country dropdown list
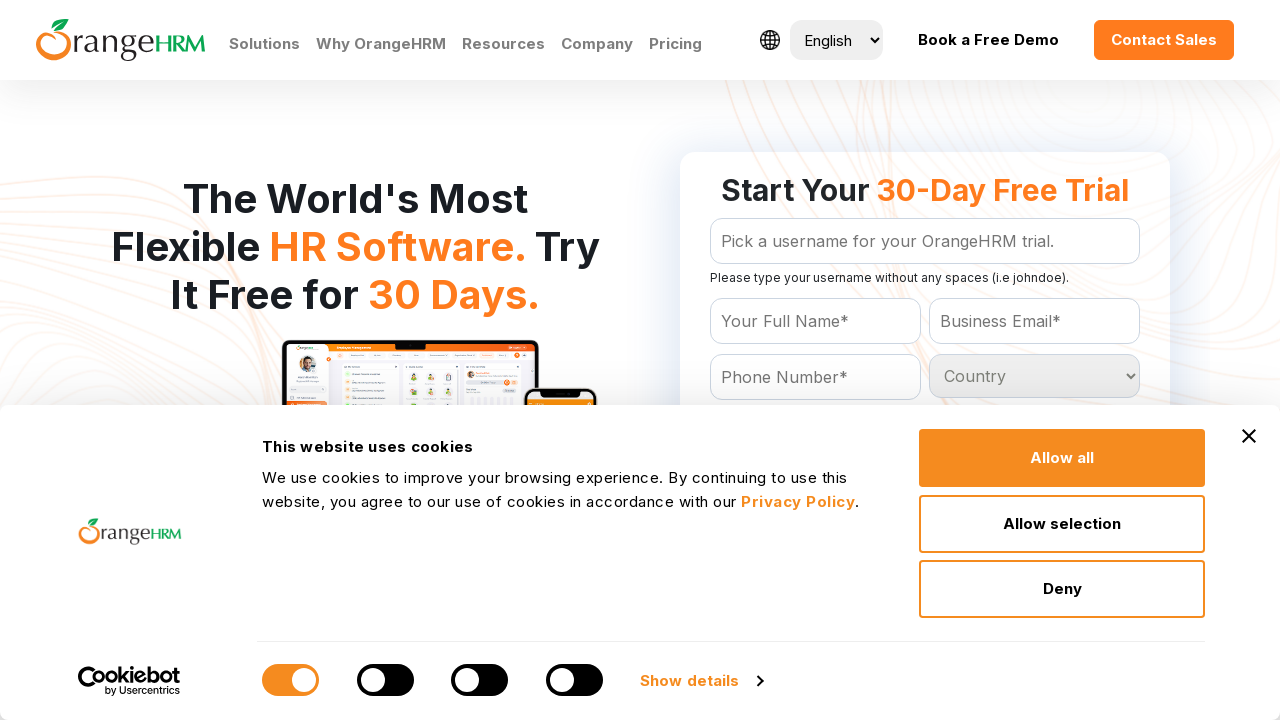

Verified that India exists in the country dropdown list
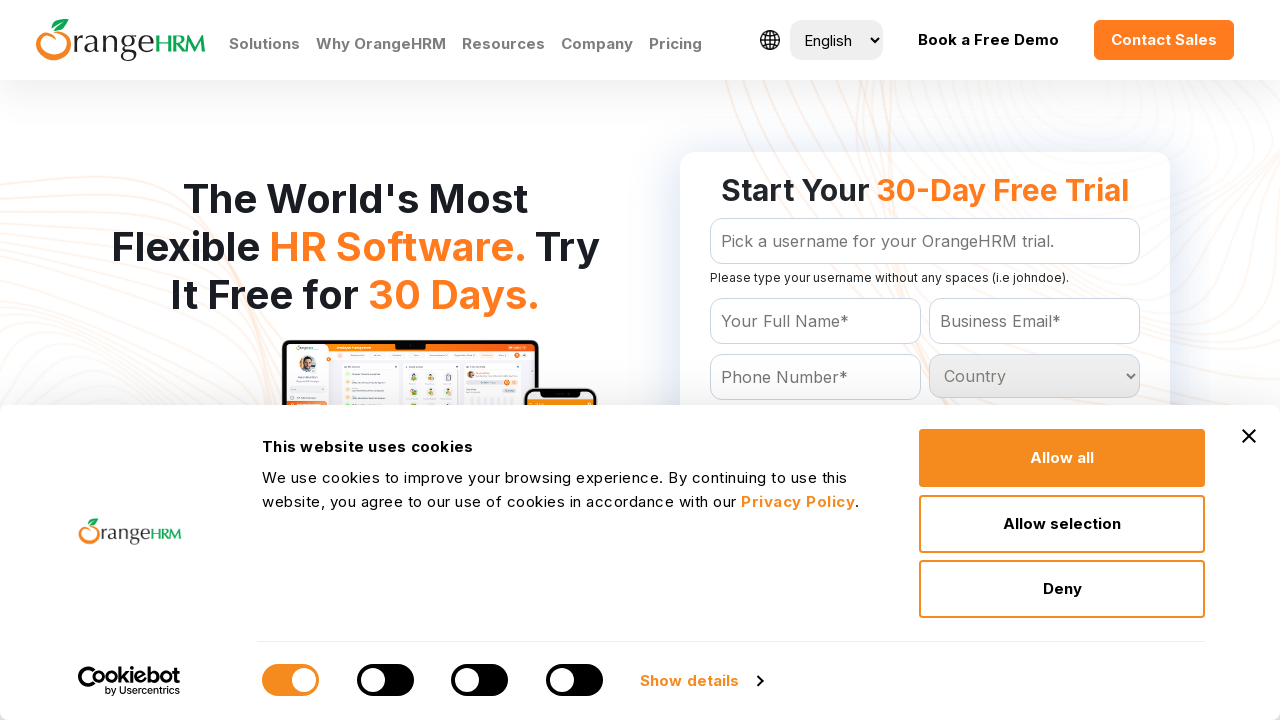

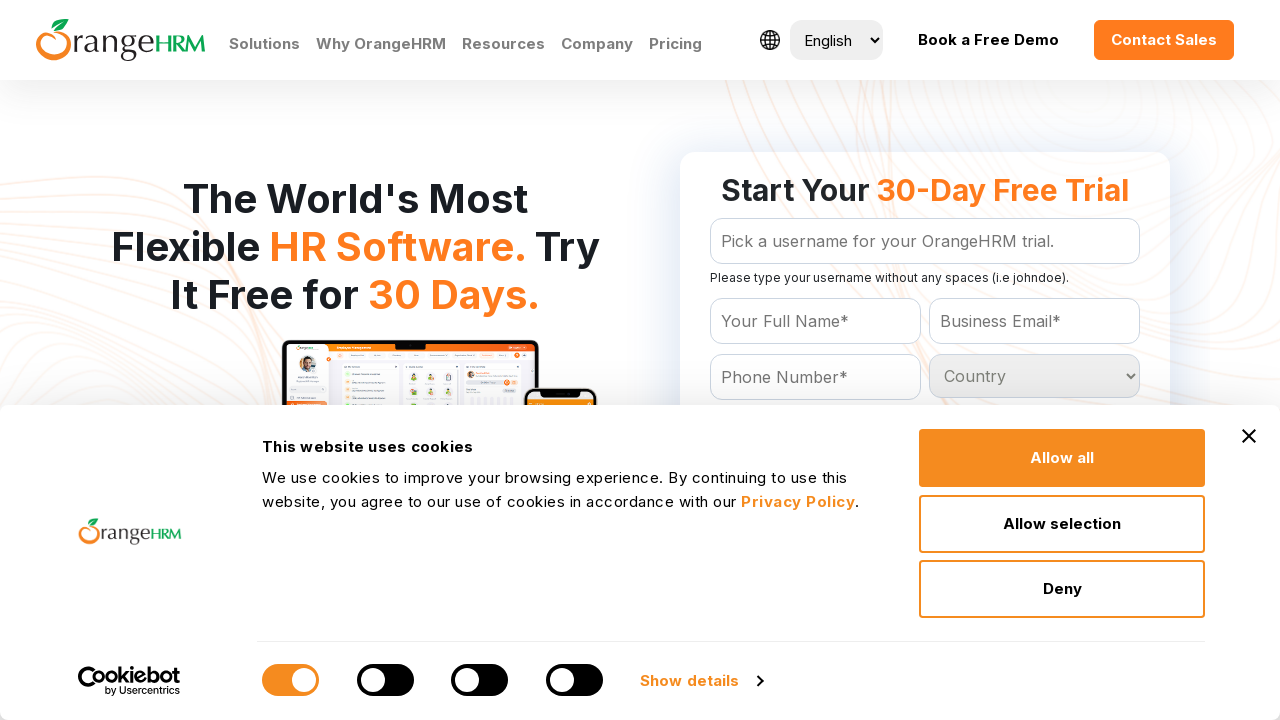